Tests checkbox functionality by clicking a checkbox twice to verify selection and deselection states, and counts total checkboxes on the page

Starting URL: https://rahulshettyacademy.com/AutomationPractice/

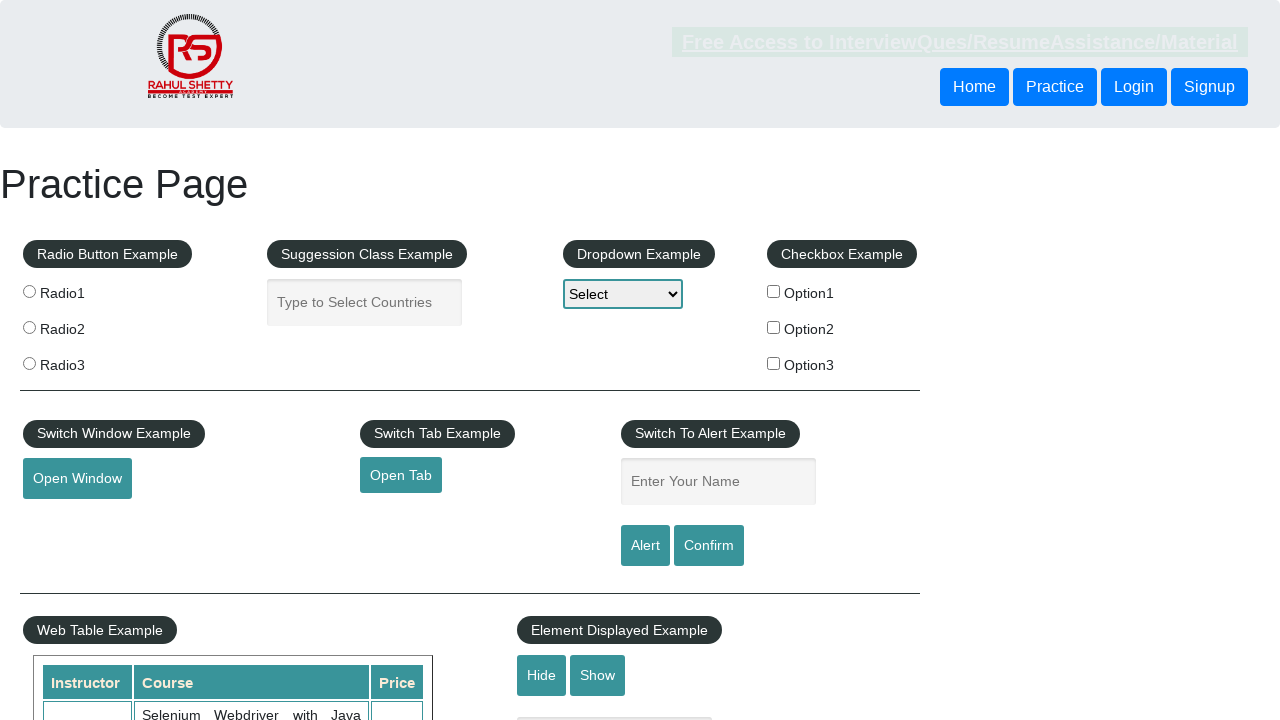

Checked initial state of checkbox - should be unselected
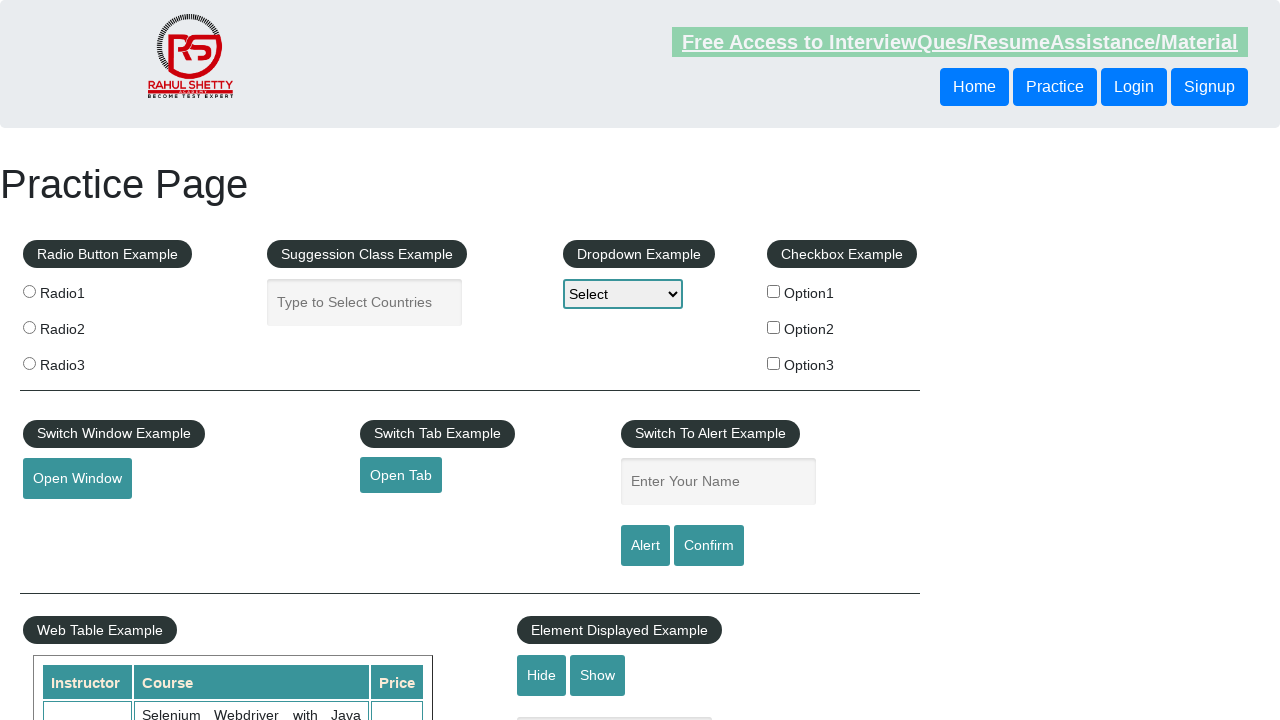

Asserted that checkbox is initially unselected
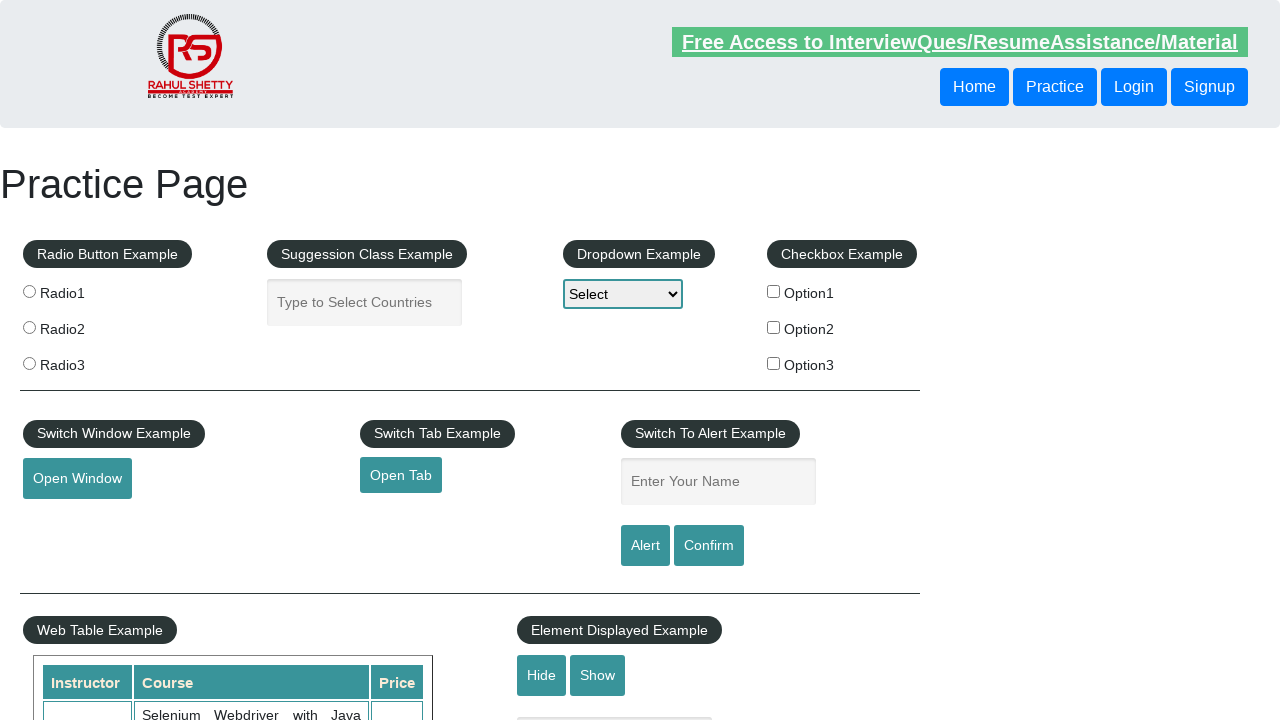

Clicked checkbox to select it at (774, 291) on #checkBoxOption1
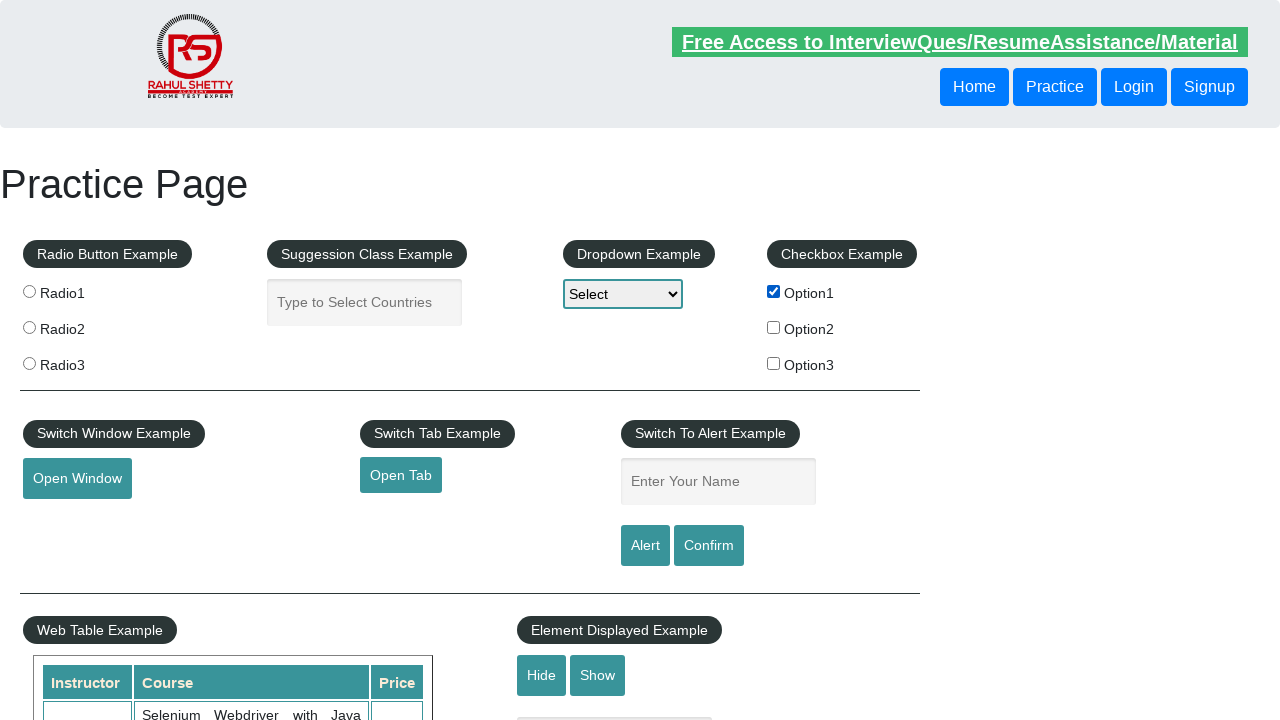

Verified checkbox is now selected after first click
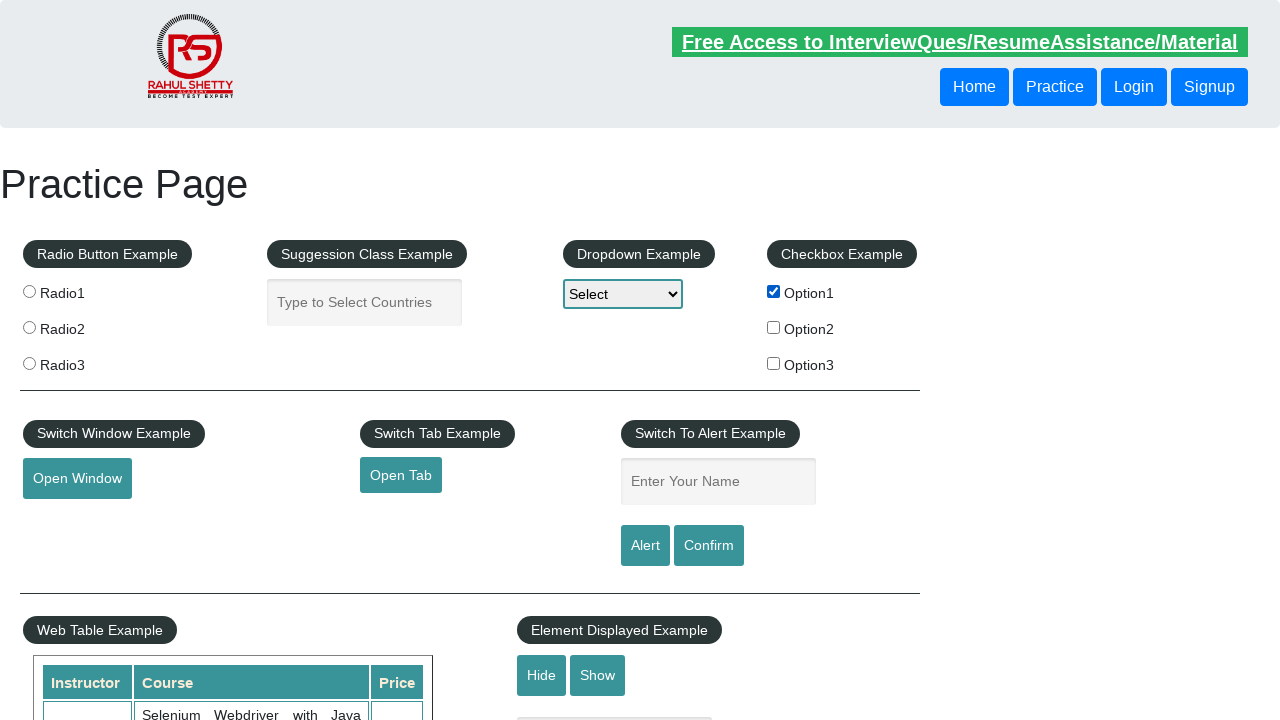

Clicked checkbox again to deselect it at (774, 291) on #checkBoxOption1
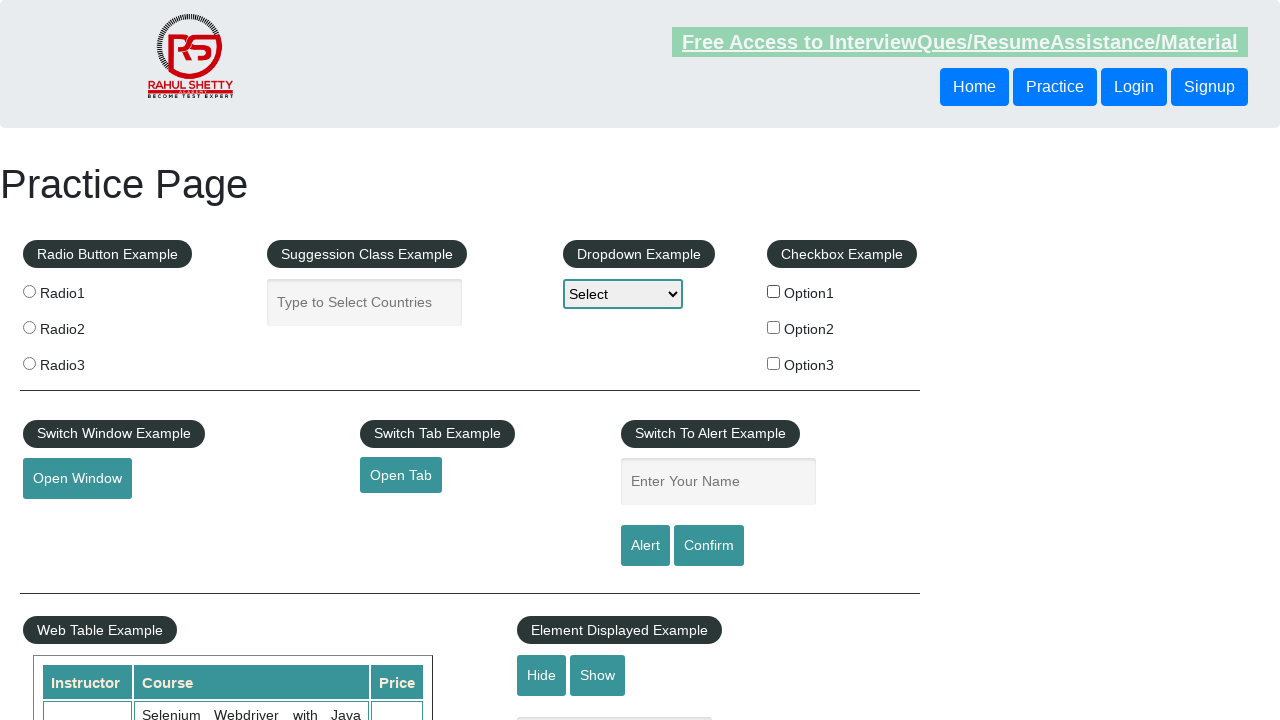

Verified checkbox is now unselected after second click
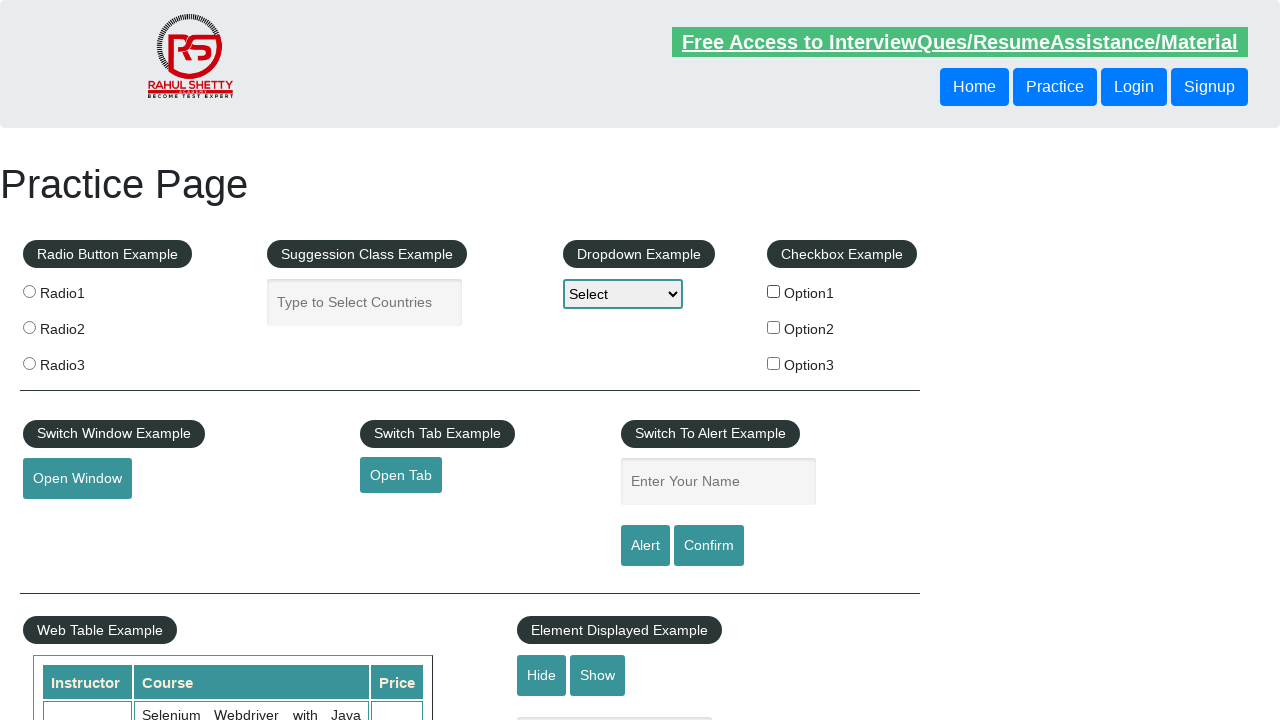

Counted total checkboxes on page: 3
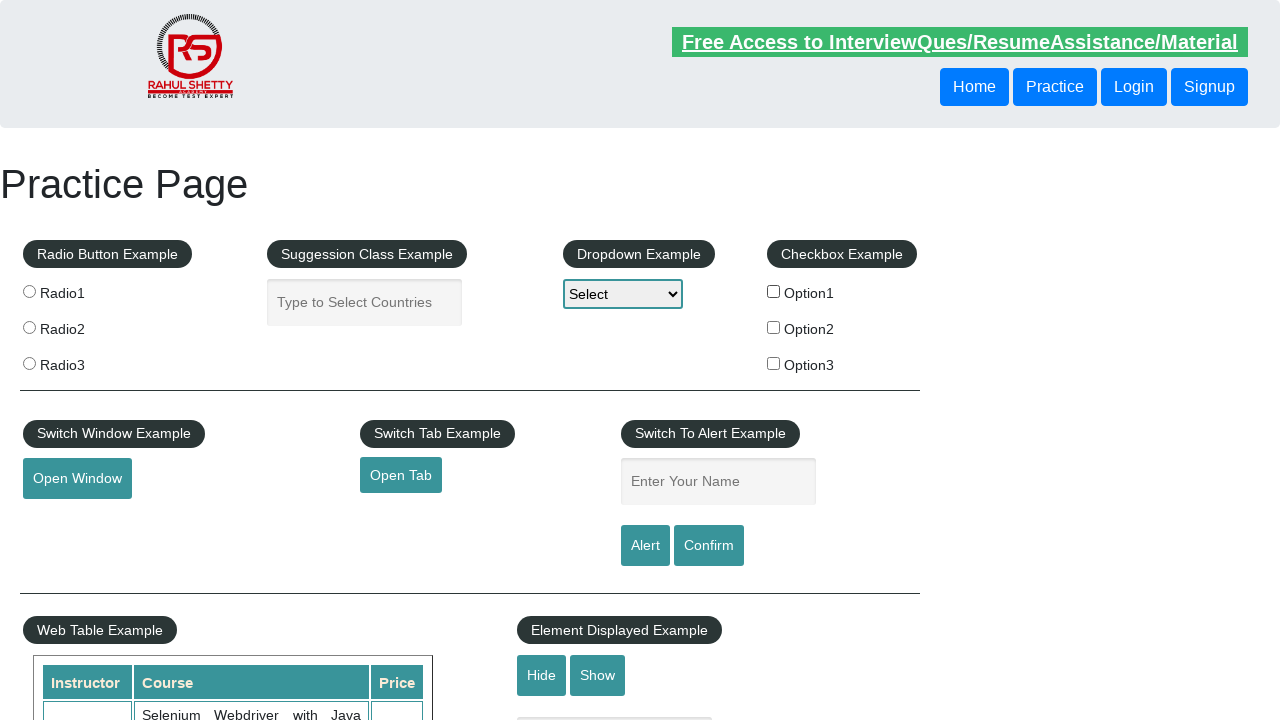

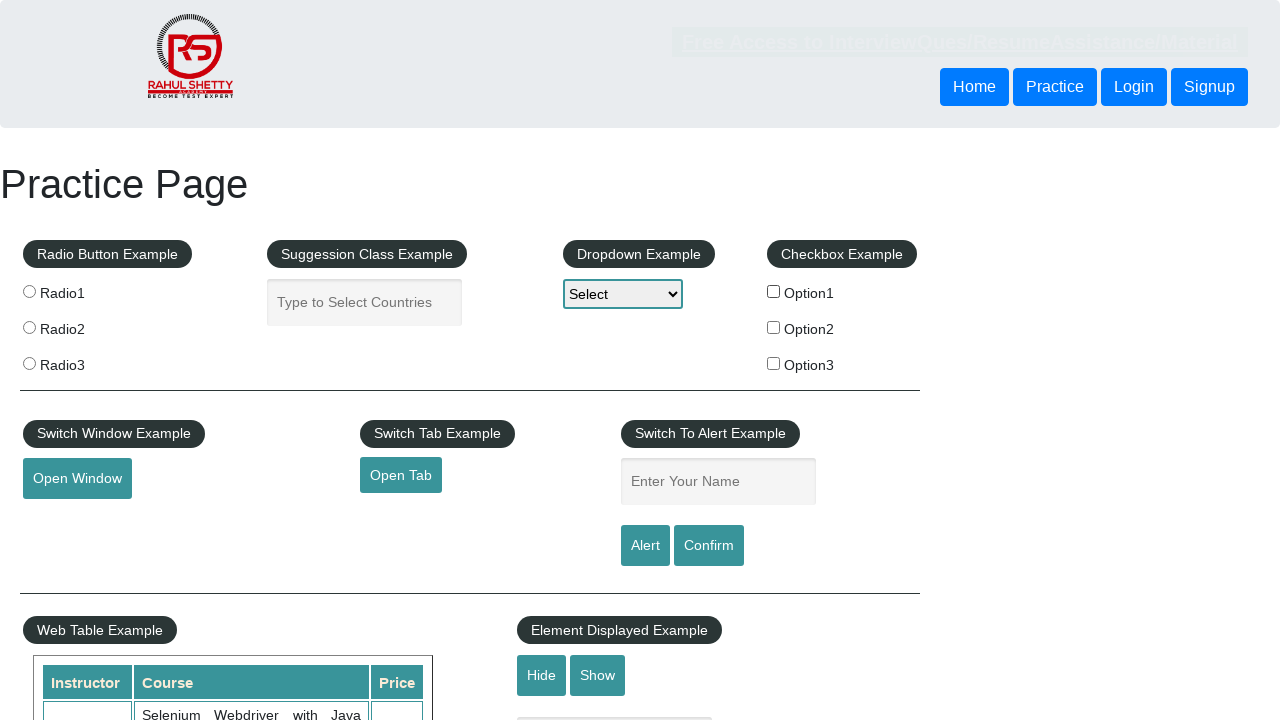